Tests element highlighting functionality by navigating to a page with a large table, finding a specific element, and applying a red dashed border style to visually highlight it, then reverting the style after a delay.

Starting URL: http://the-internet.herokuapp.com/large

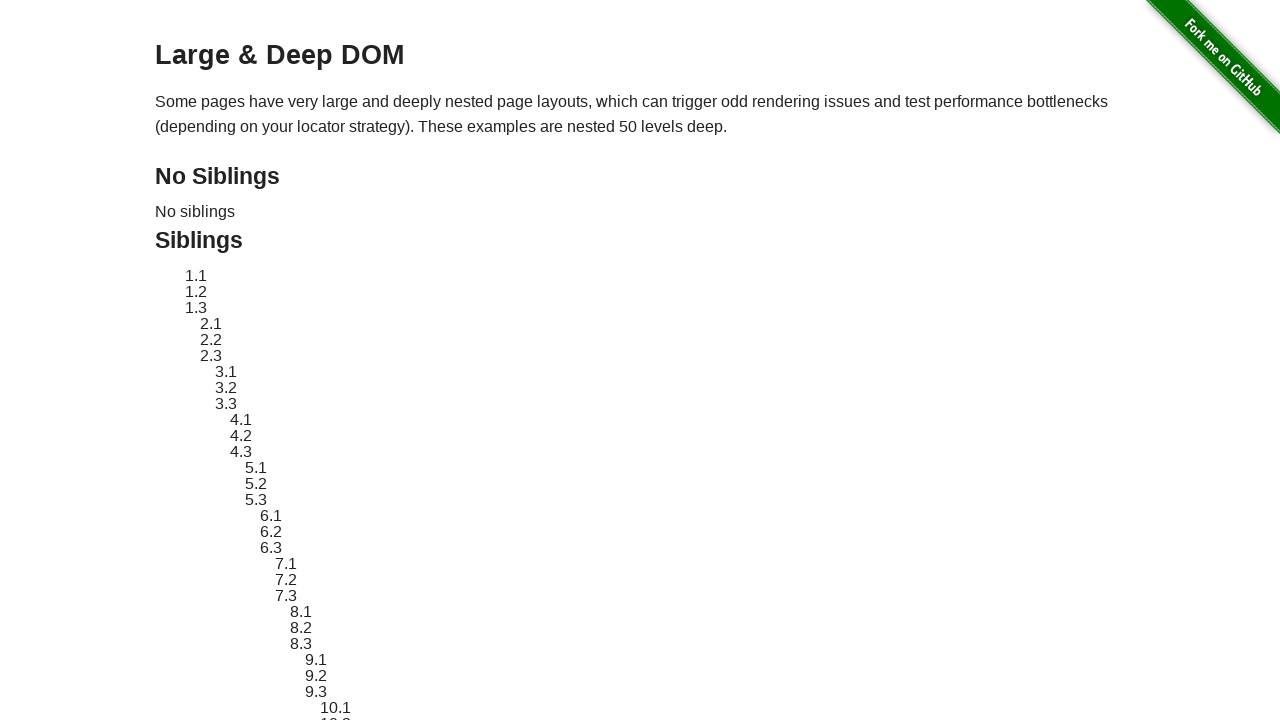

Filled todo input with 'buy some cheese'
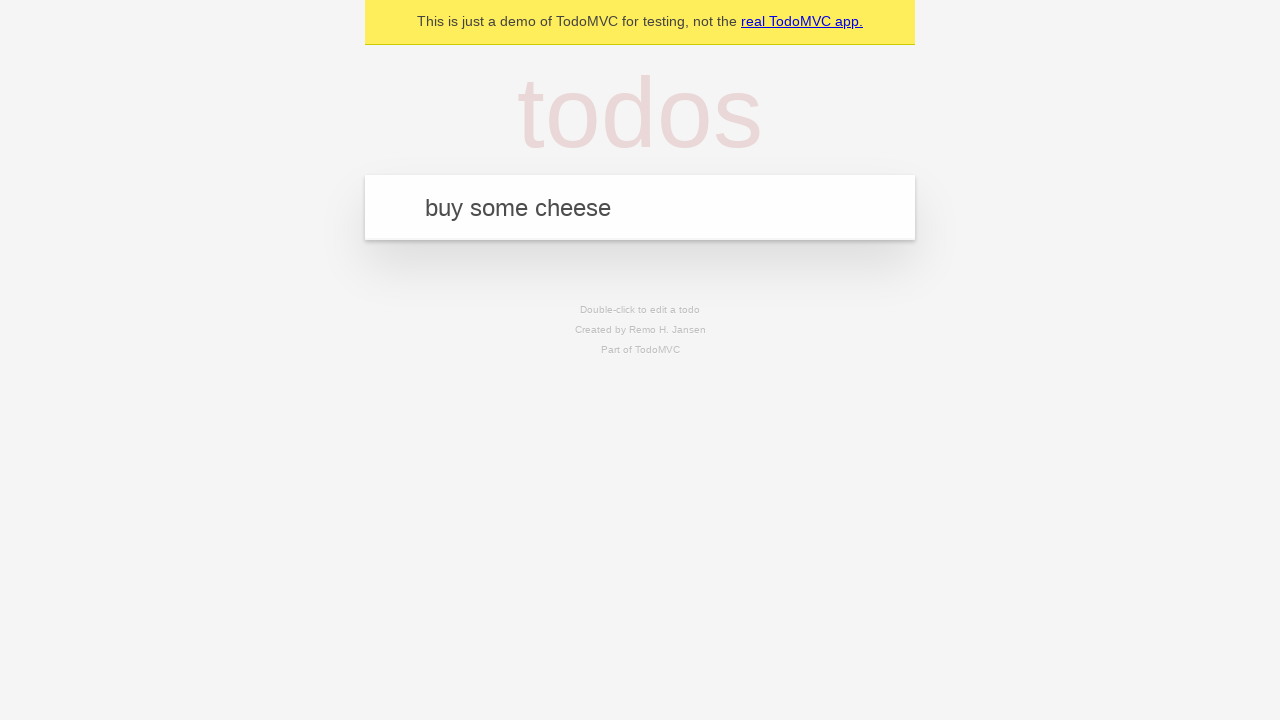

Pressed Enter to add 'buy some cheese' todo
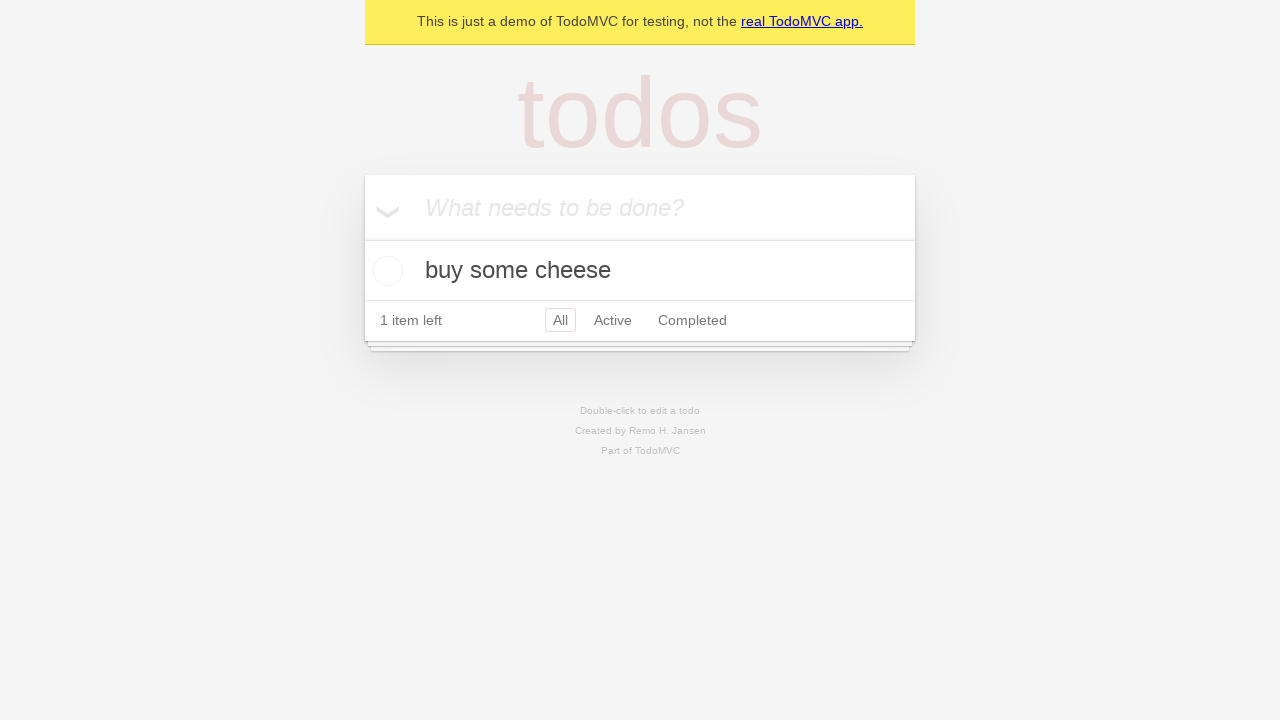

Filled todo input with 'feed the cat'
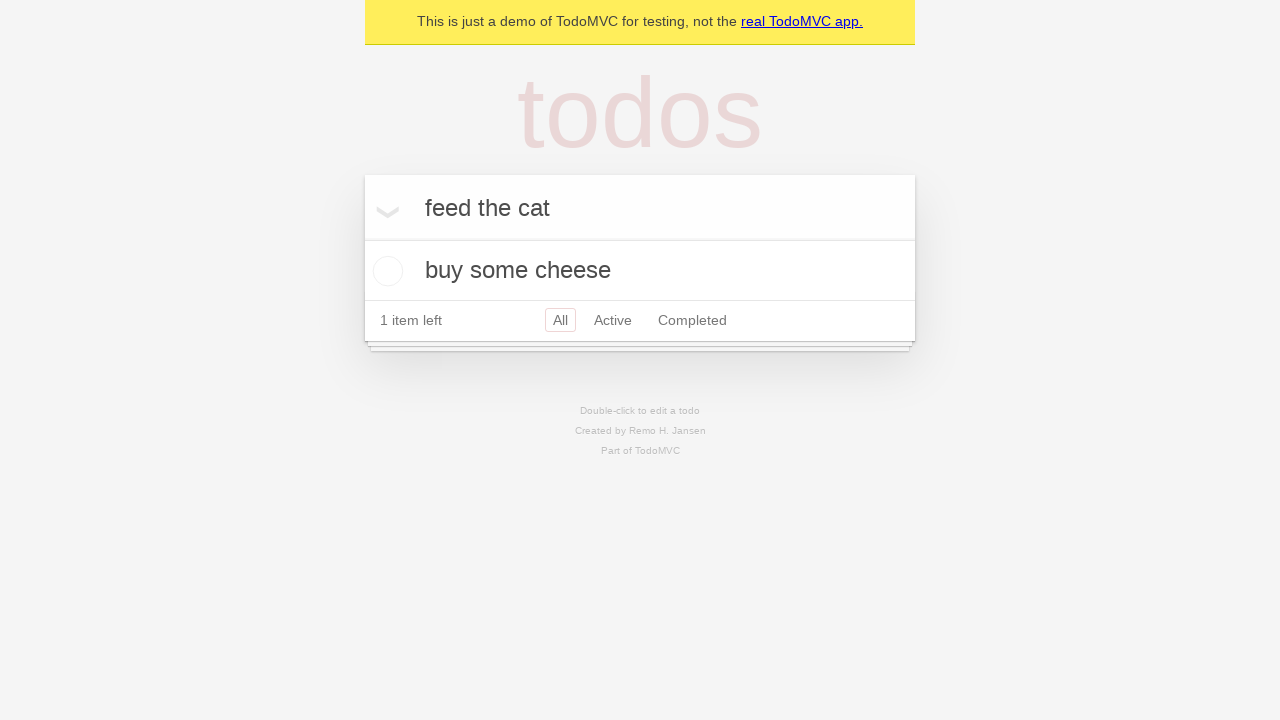

Pressed Enter to add 'feed the cat' todo
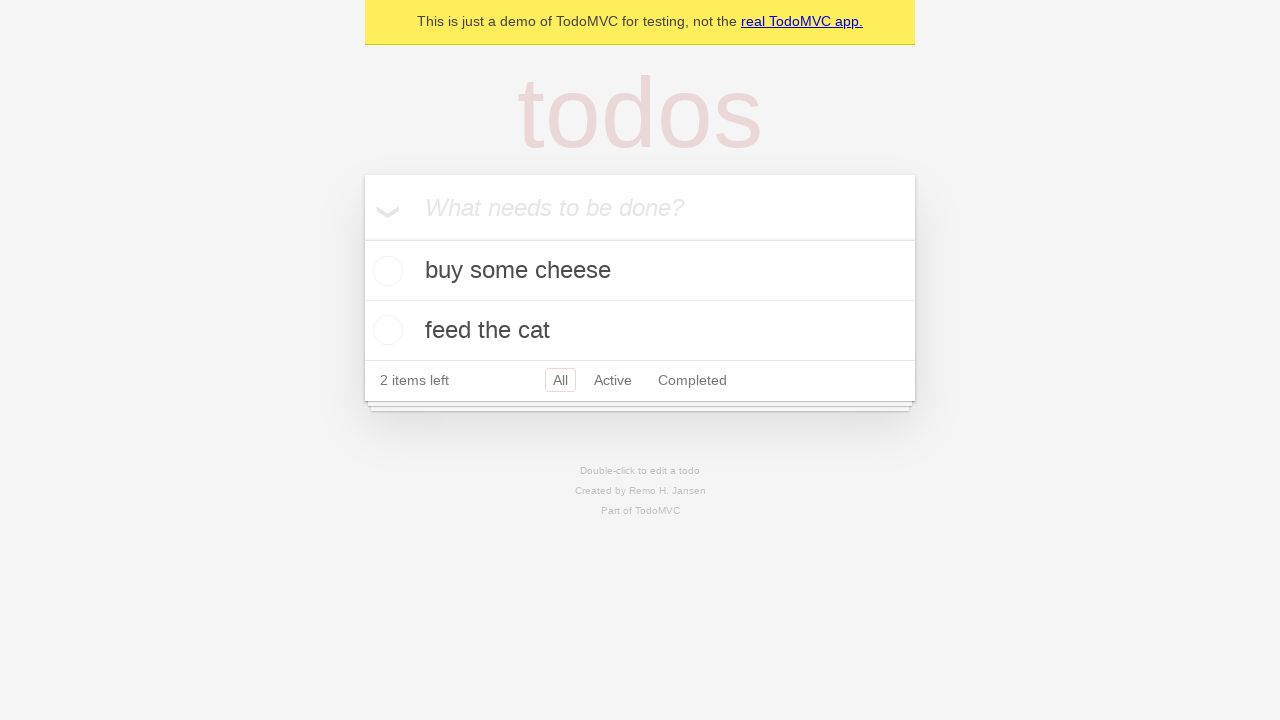

Filled todo input with 'book a doctors appointment'
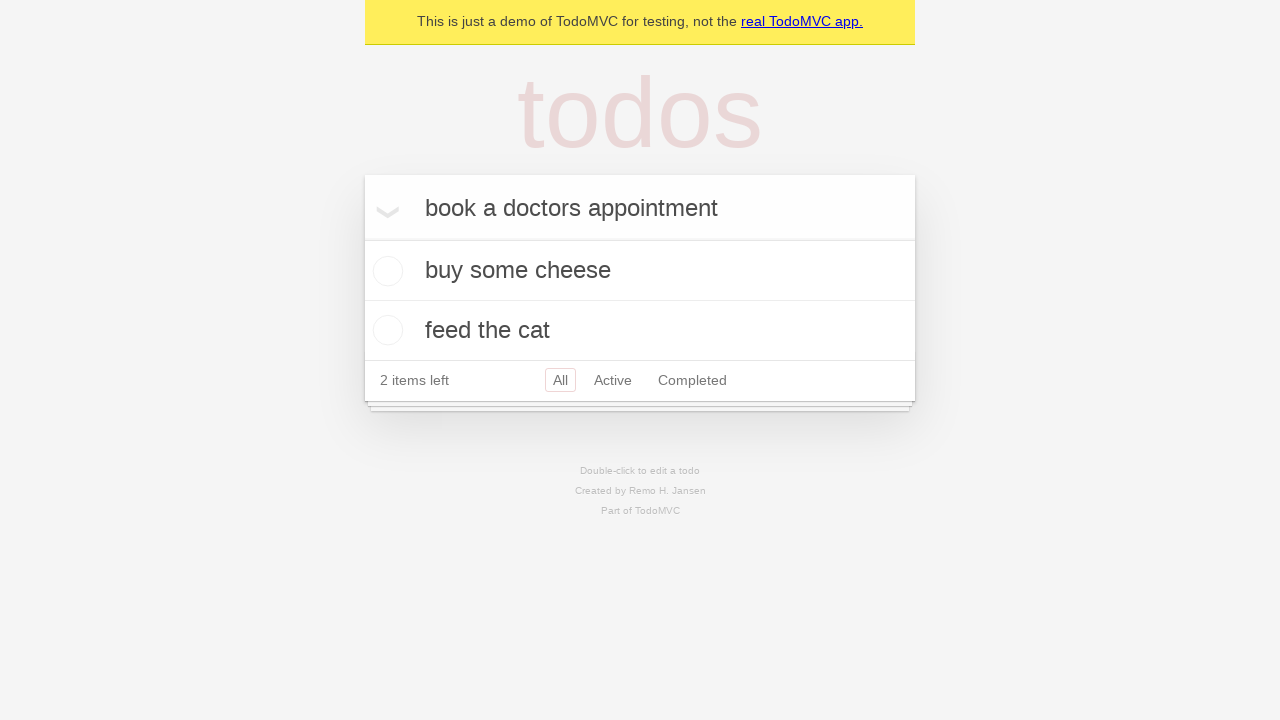

Pressed Enter to add 'book a doctors appointment' todo
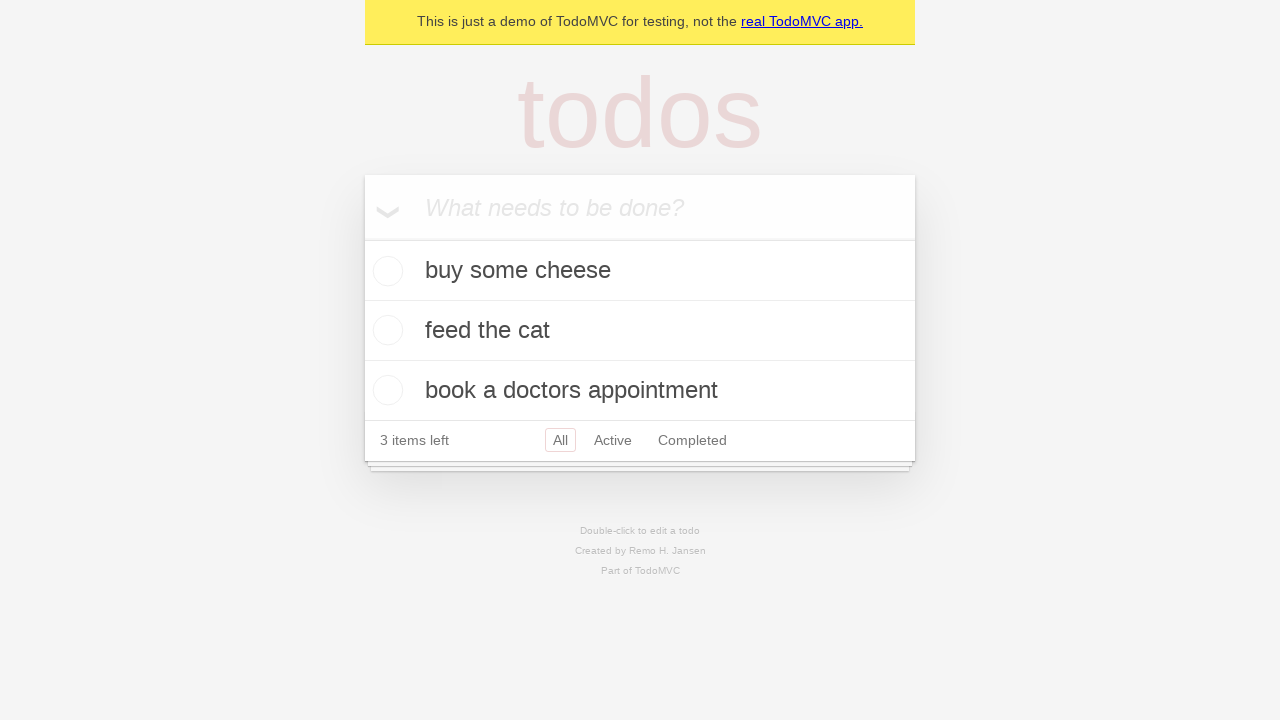

Checked first todo item as completed
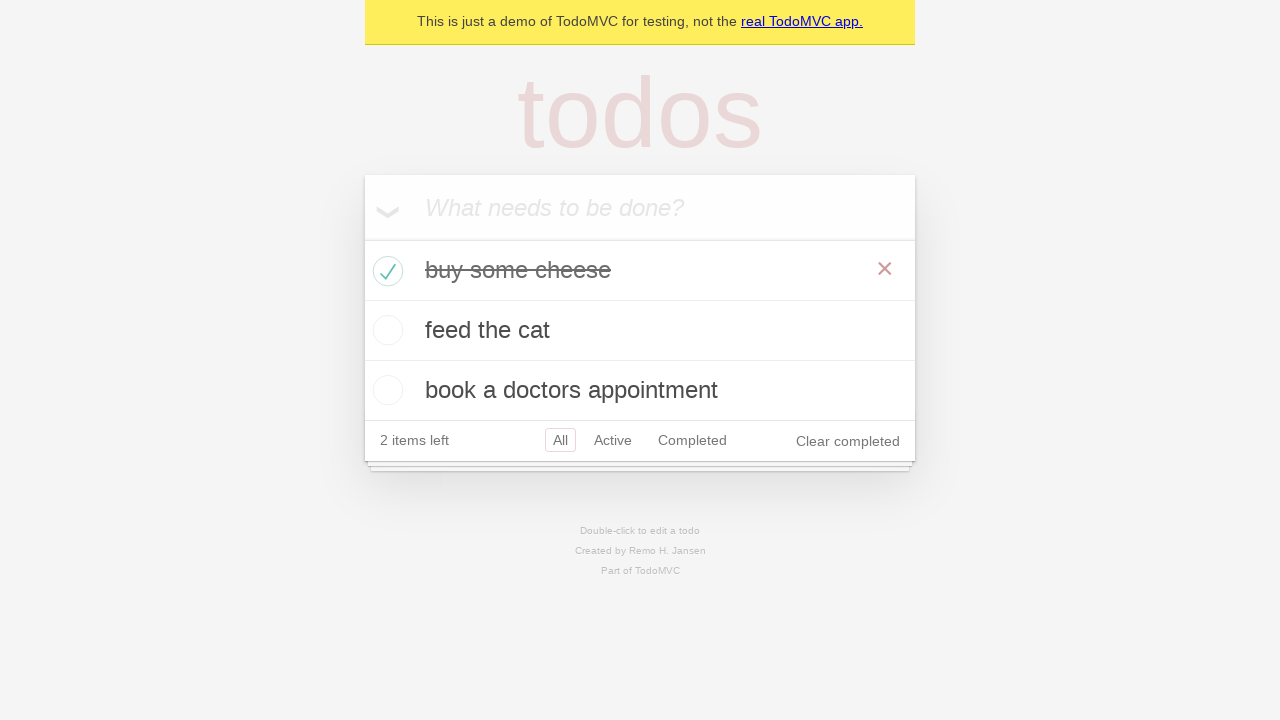

Clear completed button appeared after marking item complete
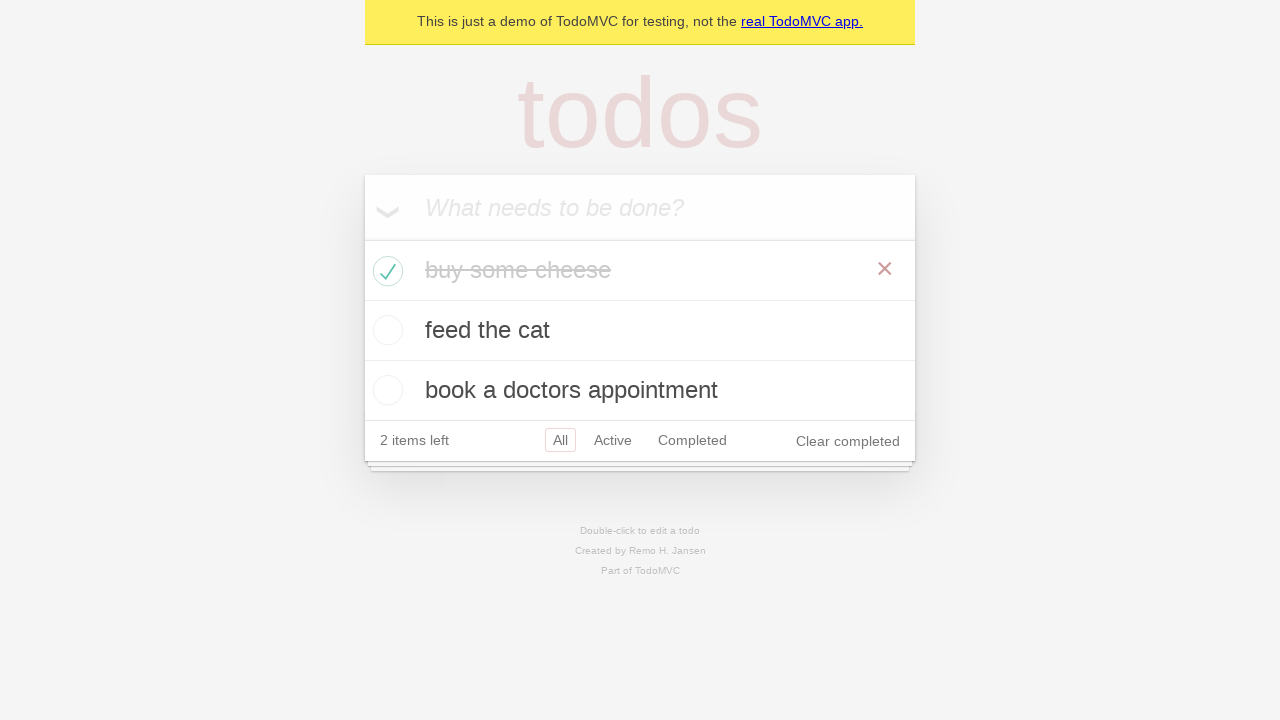

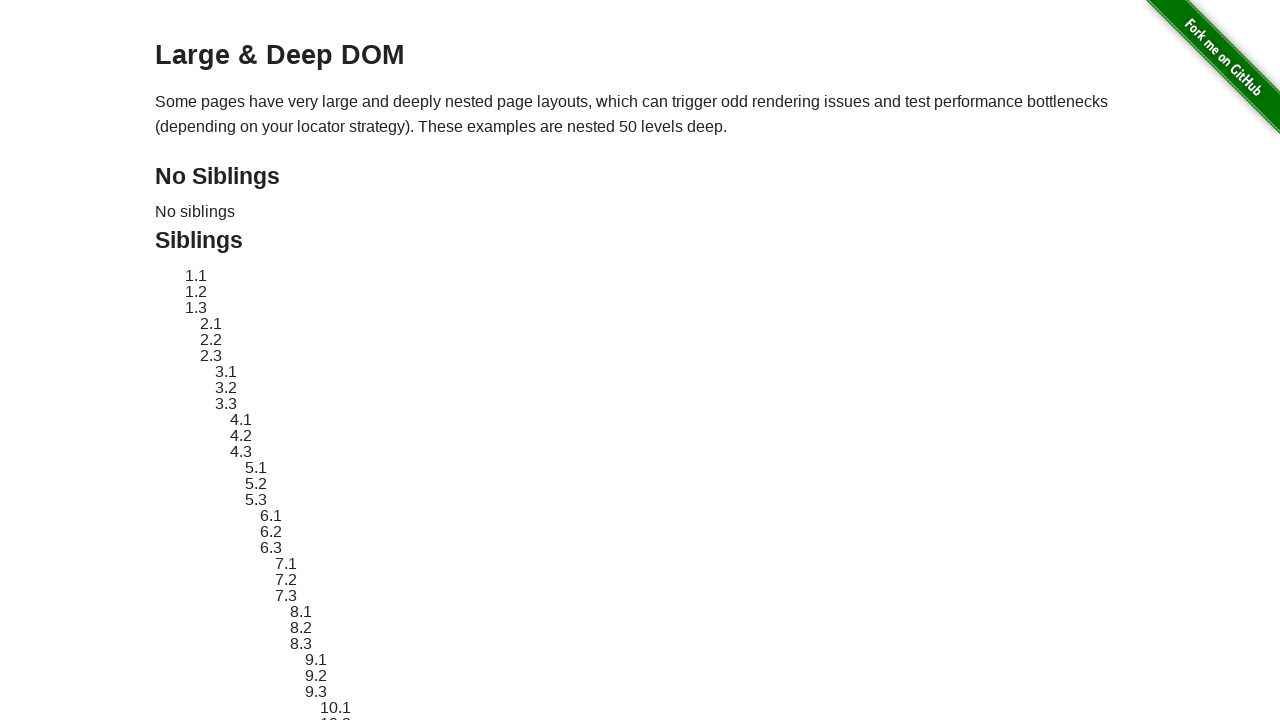